Navigates to DemoQA website, clicks on Elements section, fills out a text box form with user information, and submits it

Starting URL: https://demoqa.com/

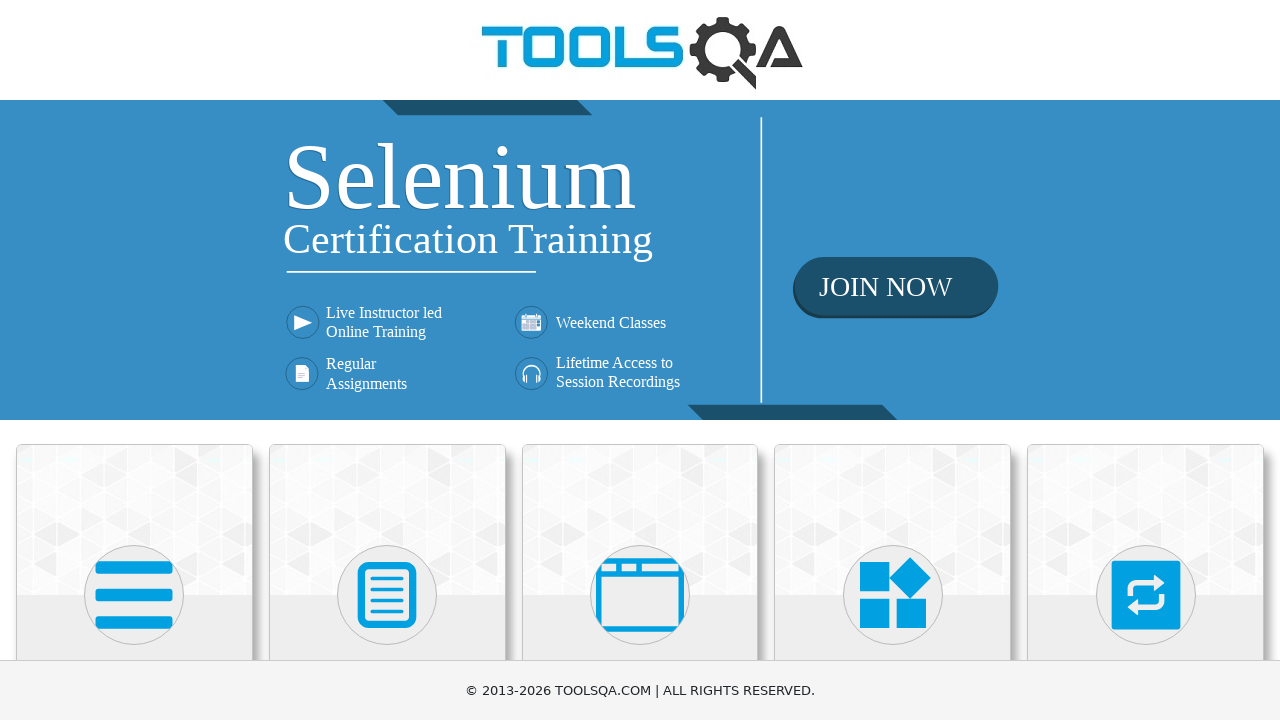

Clicked on Elements section at (134, 360) on xpath=//h5[text()='Elements']
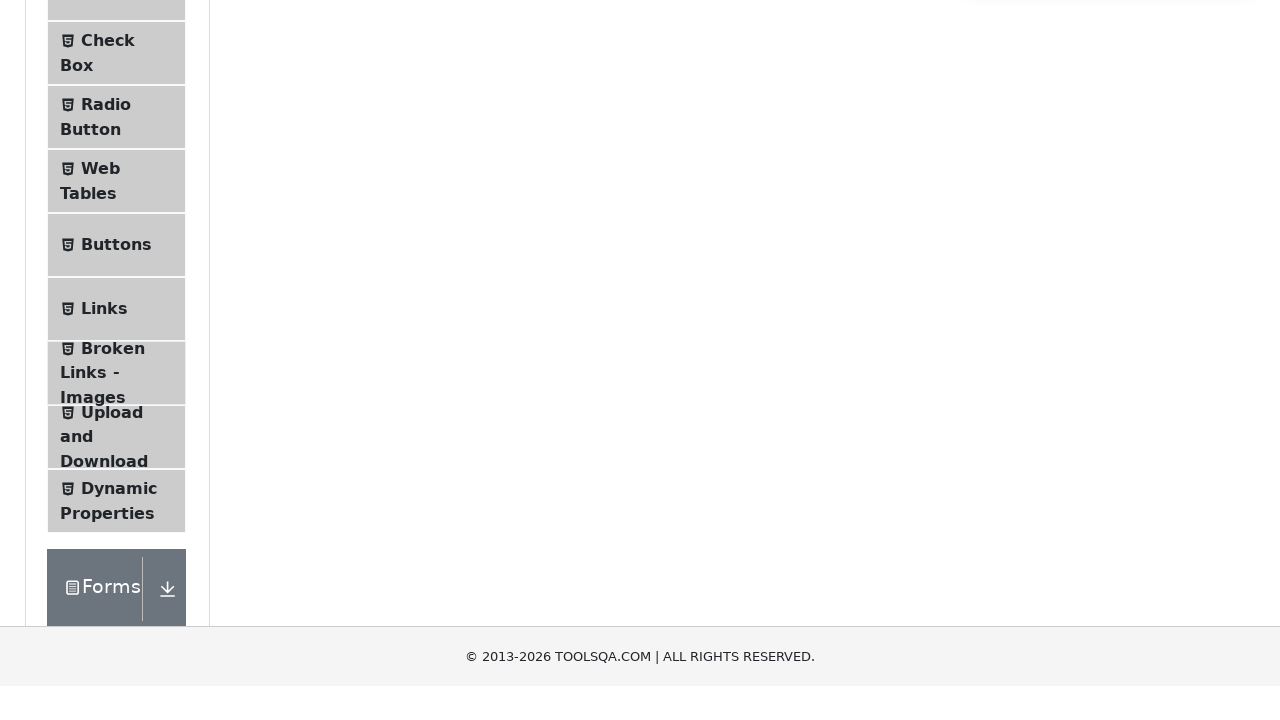

Clicked on Text Box menu item at (119, 261) on xpath=//span[text()='Text Box']
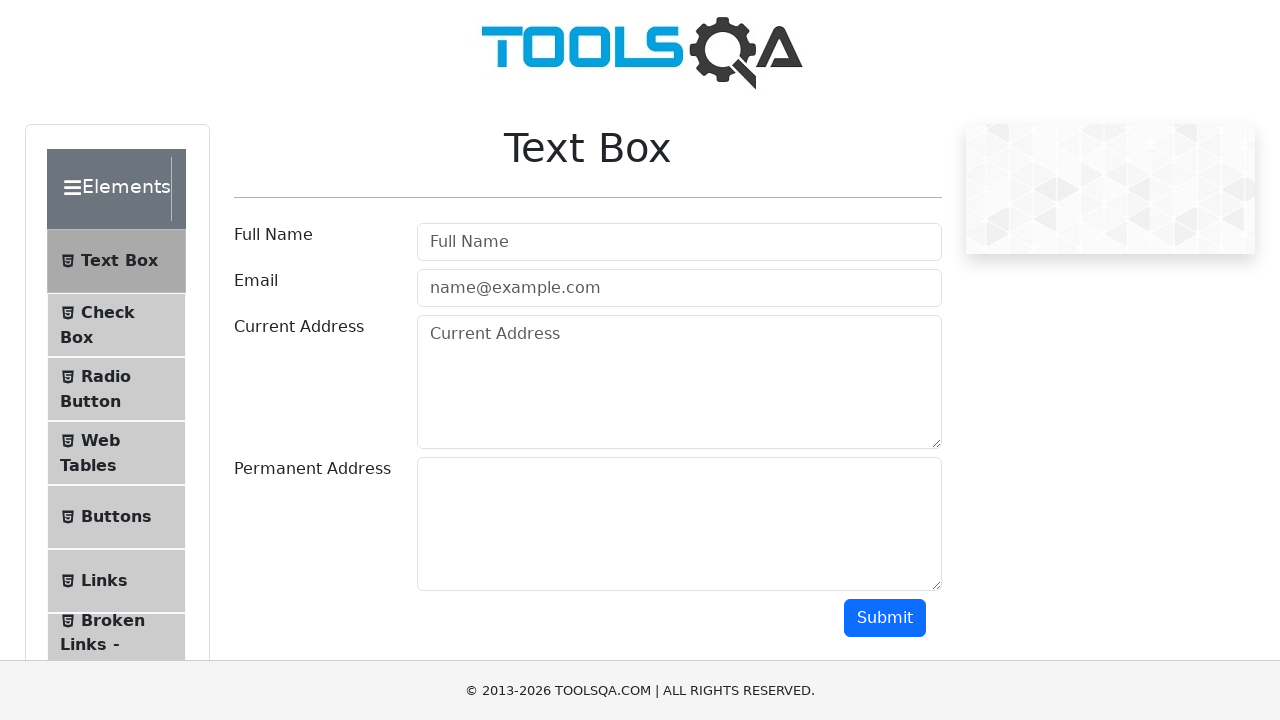

Filled userName field with 'Hello' on #userName
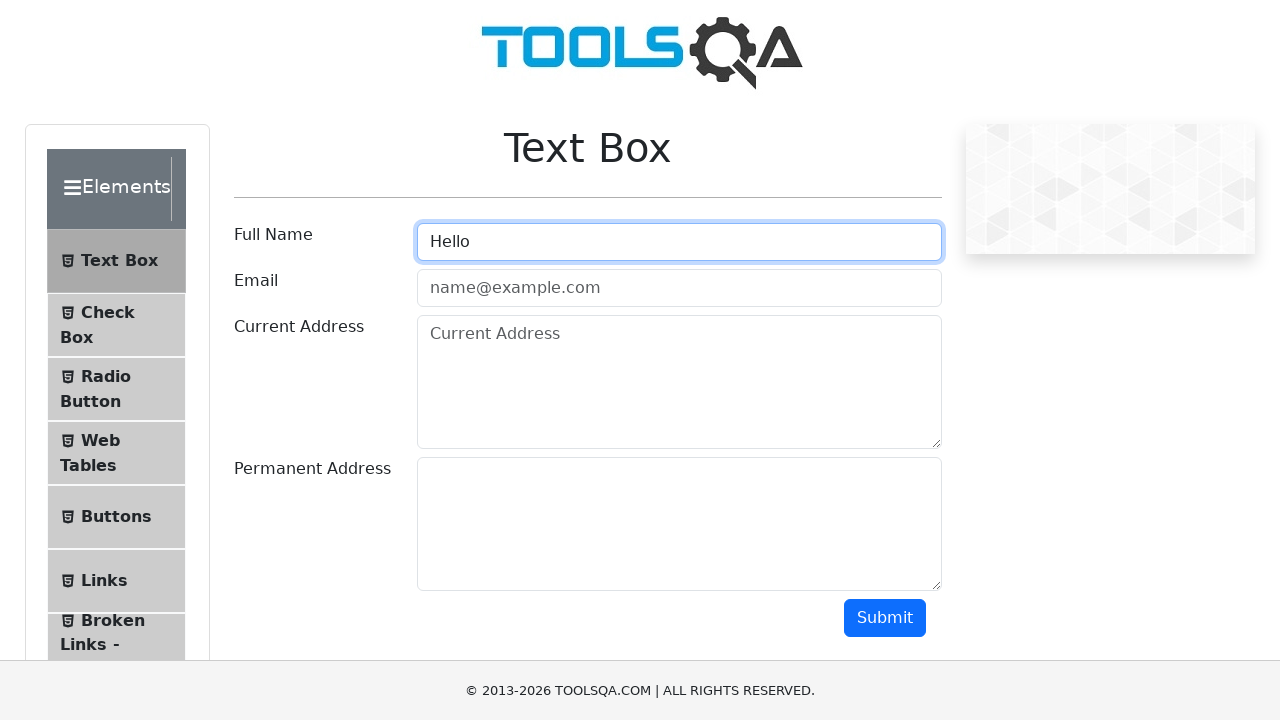

Filled userEmail field with 'ABC@gmail.com' on #userEmail
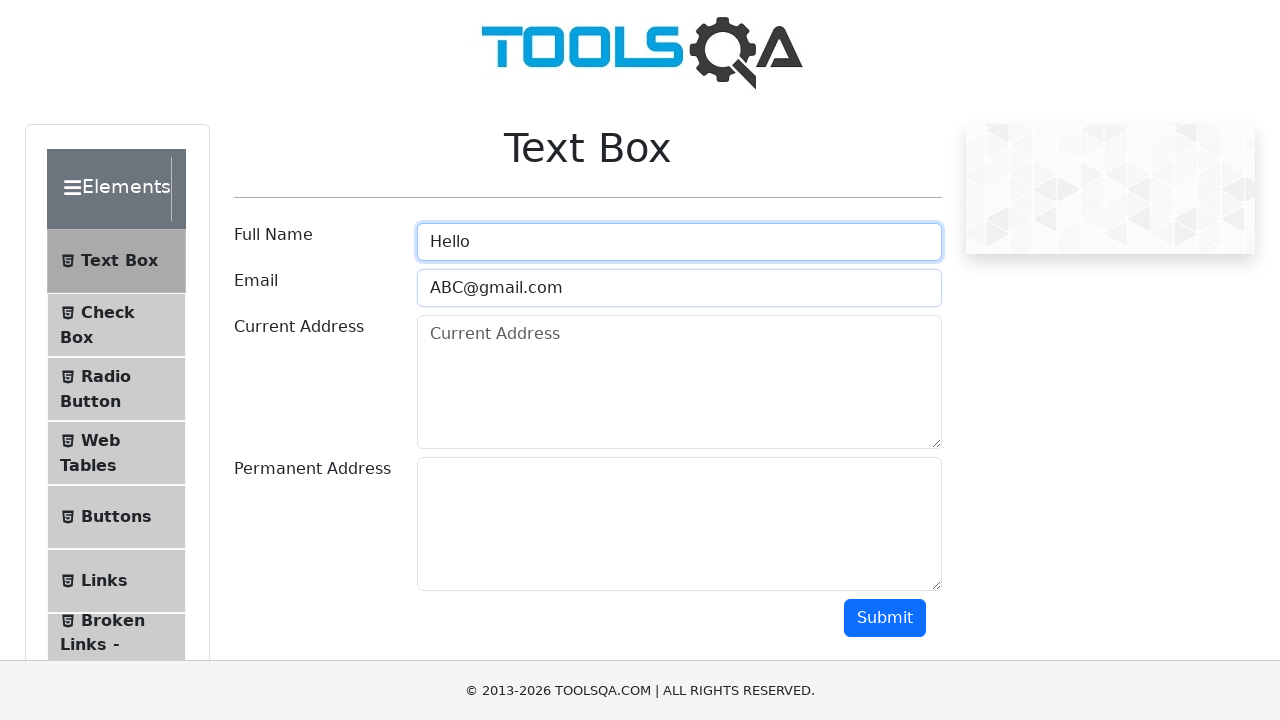

Filled currentAddress field with 'XYZ Lane' on #currentAddress
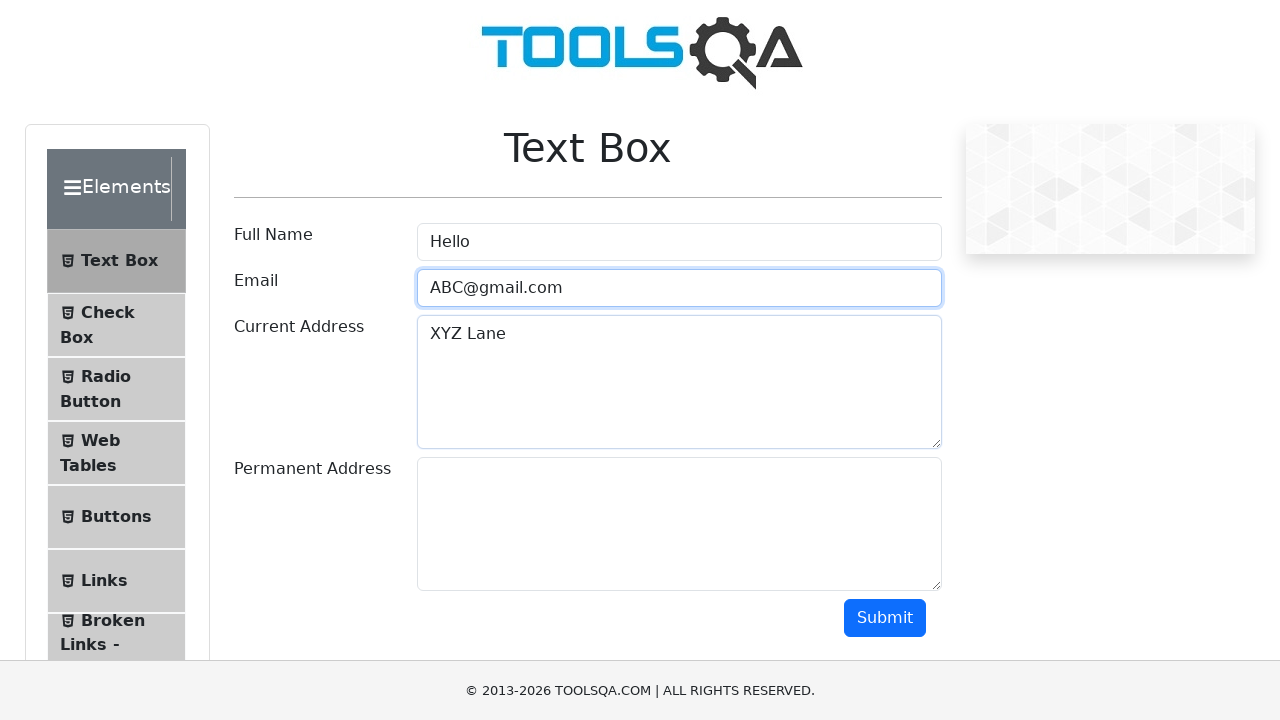

Filled permanentAddress field with 'ANZ Road' on #permanentAddress
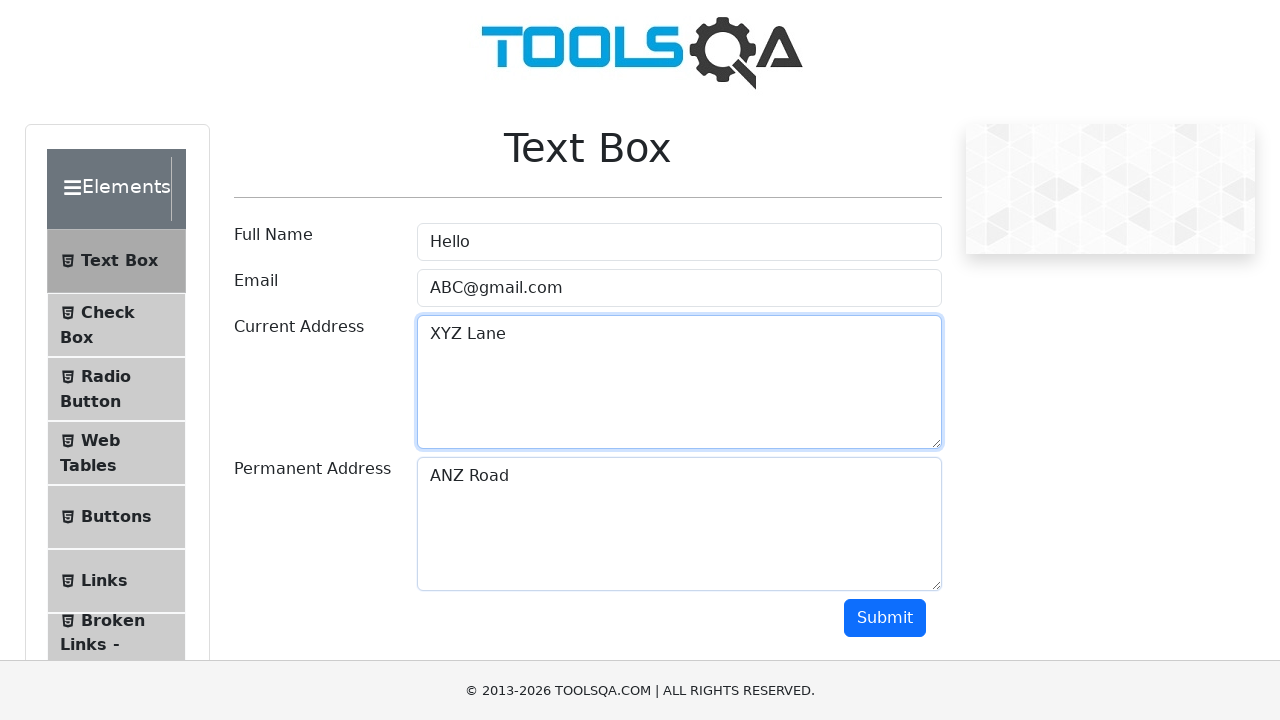

Clicked submit button to submit the form at (885, 618) on #submit
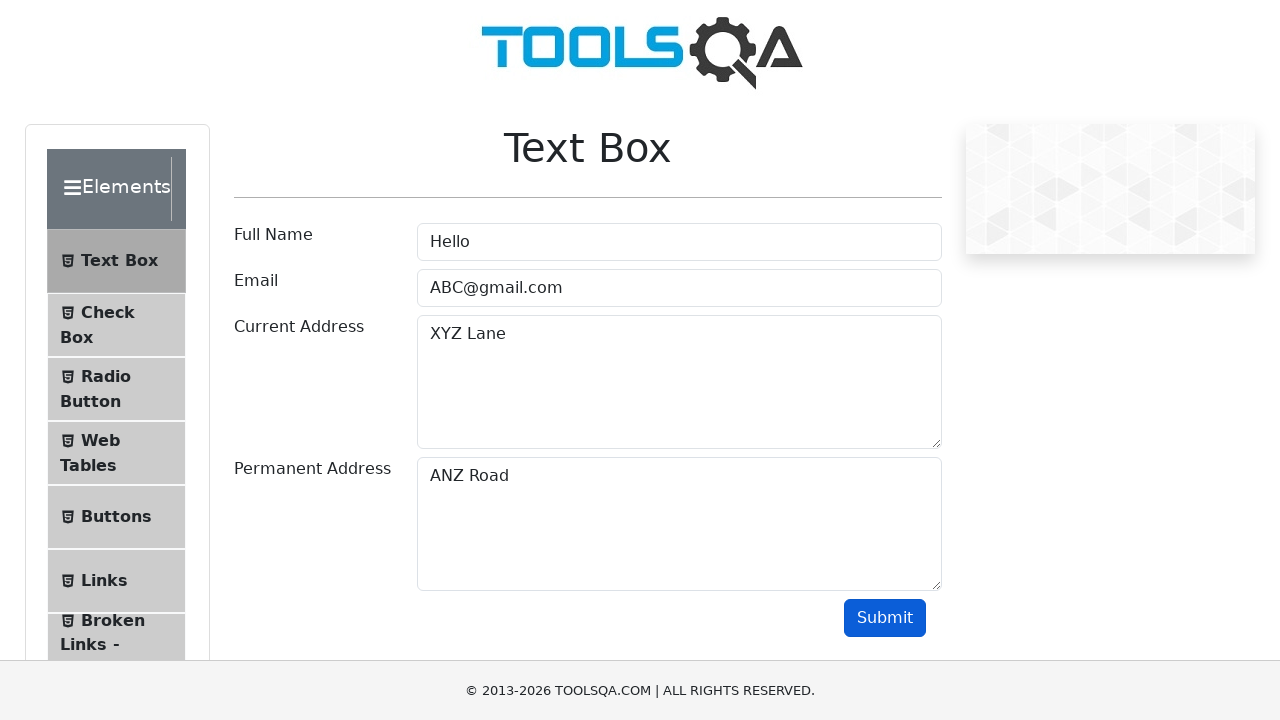

Waited for form submission to complete
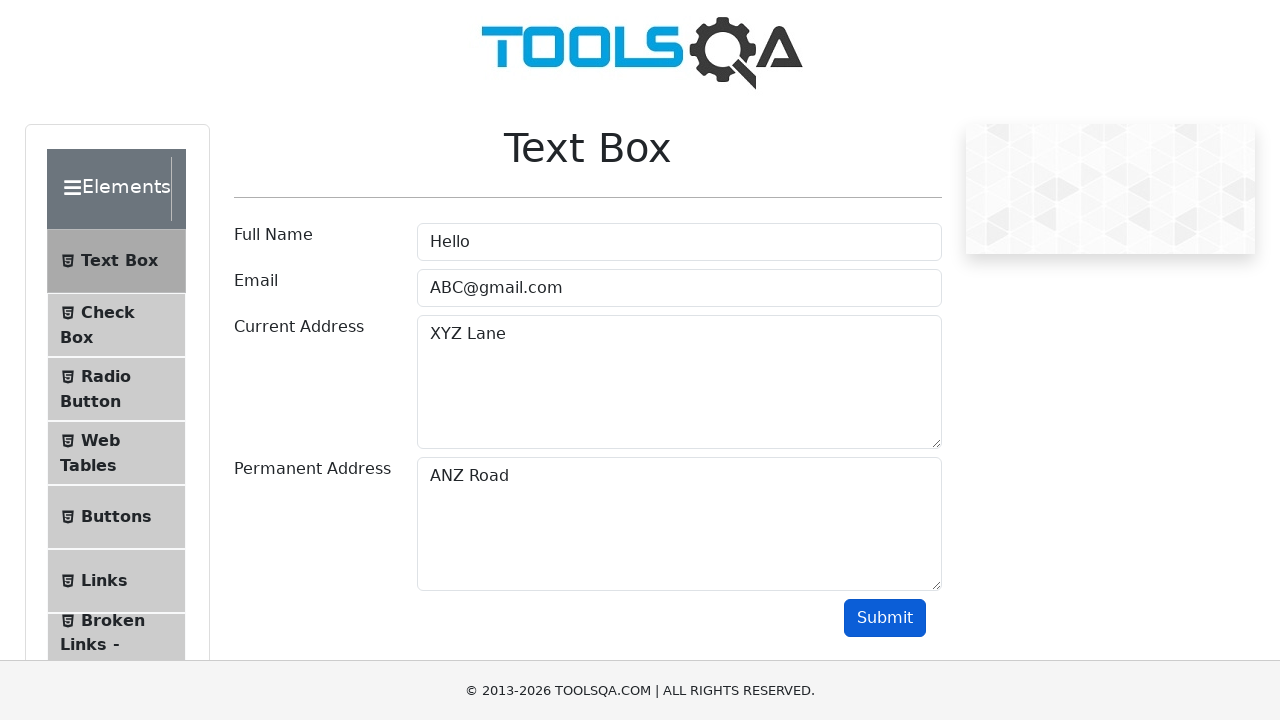

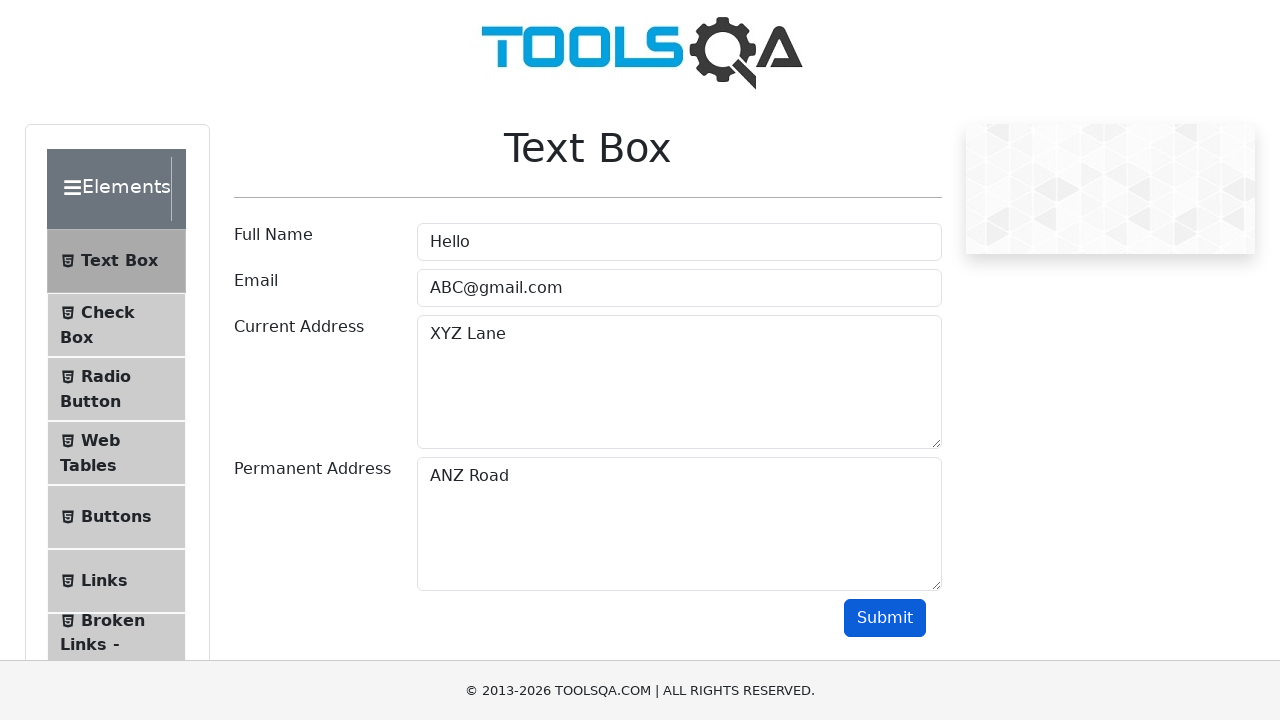